Tests browser navigation capabilities including navigating to a new URL, going back, going forward, and refreshing the page across two different websites.

Starting URL: https://www.w3schools.com/tags/tryit.asp?filename=tryhtml_select_multiple

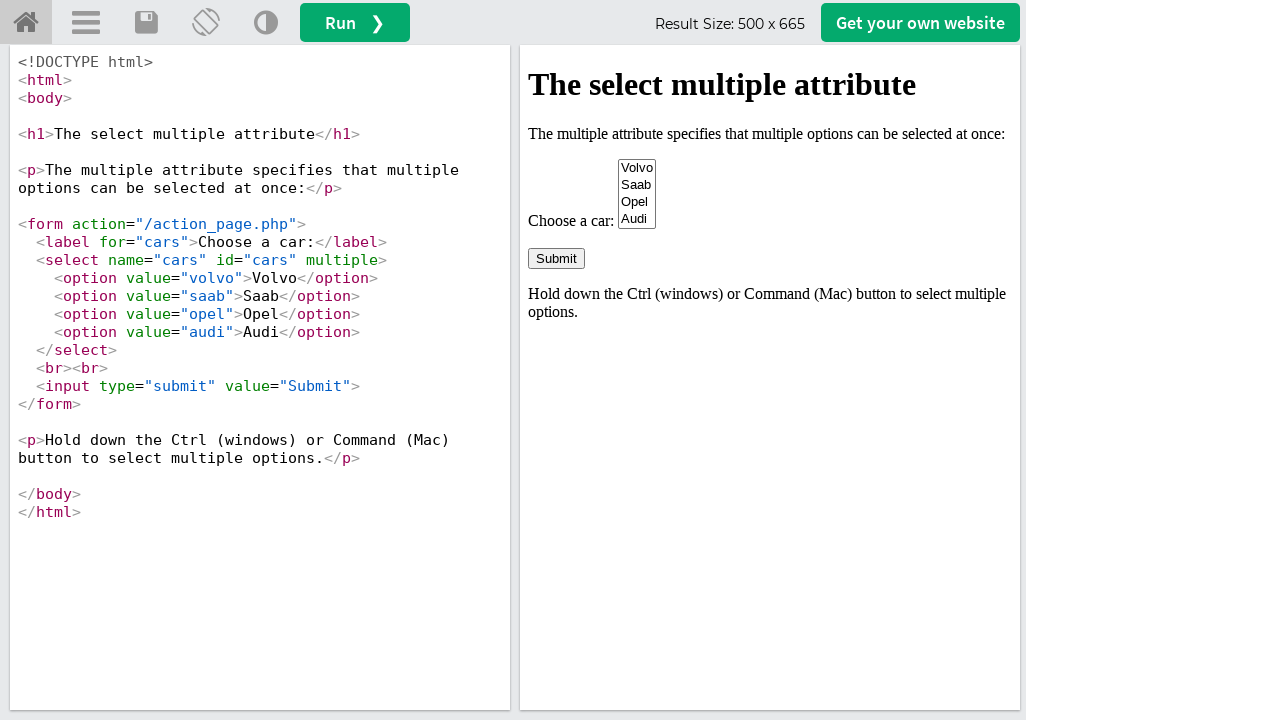

Navigated to https://rahulshettyacademy.com/locatorspractice/
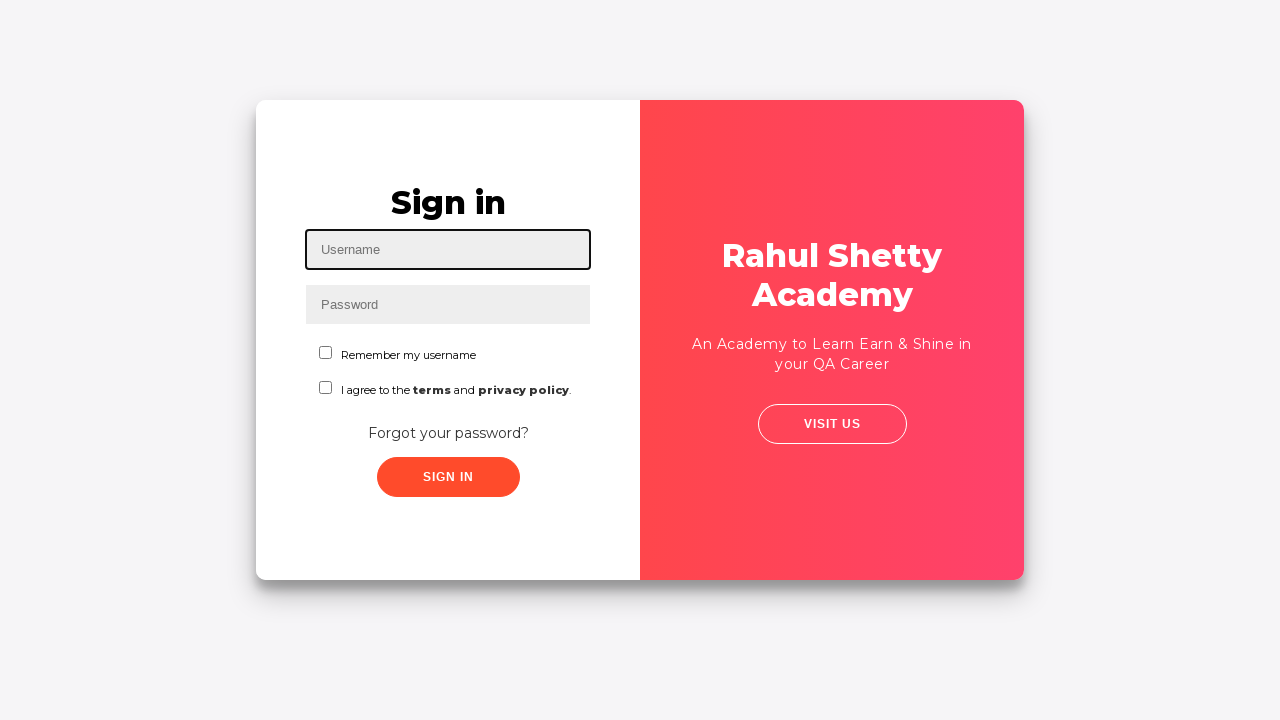

Page loaded successfully
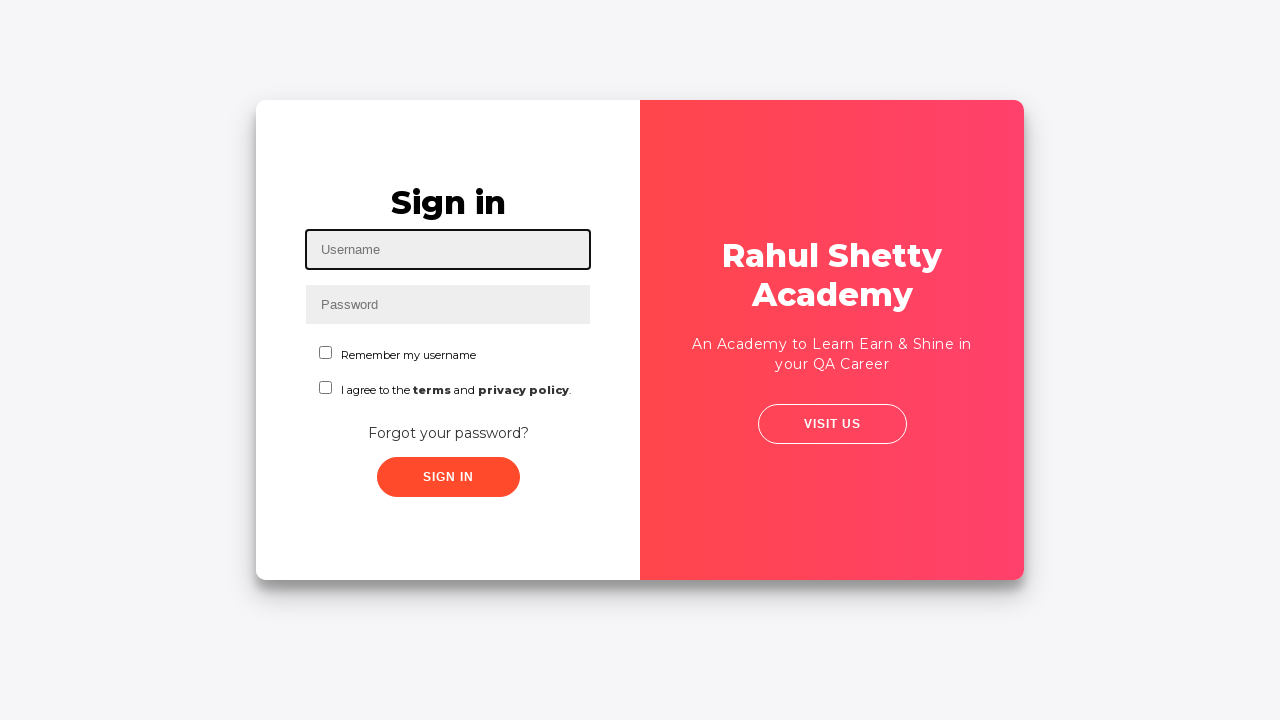

Navigated back to previous page (https://www.w3schools.com/tags/tryit.asp?filename=tryhtml_select_multiple)
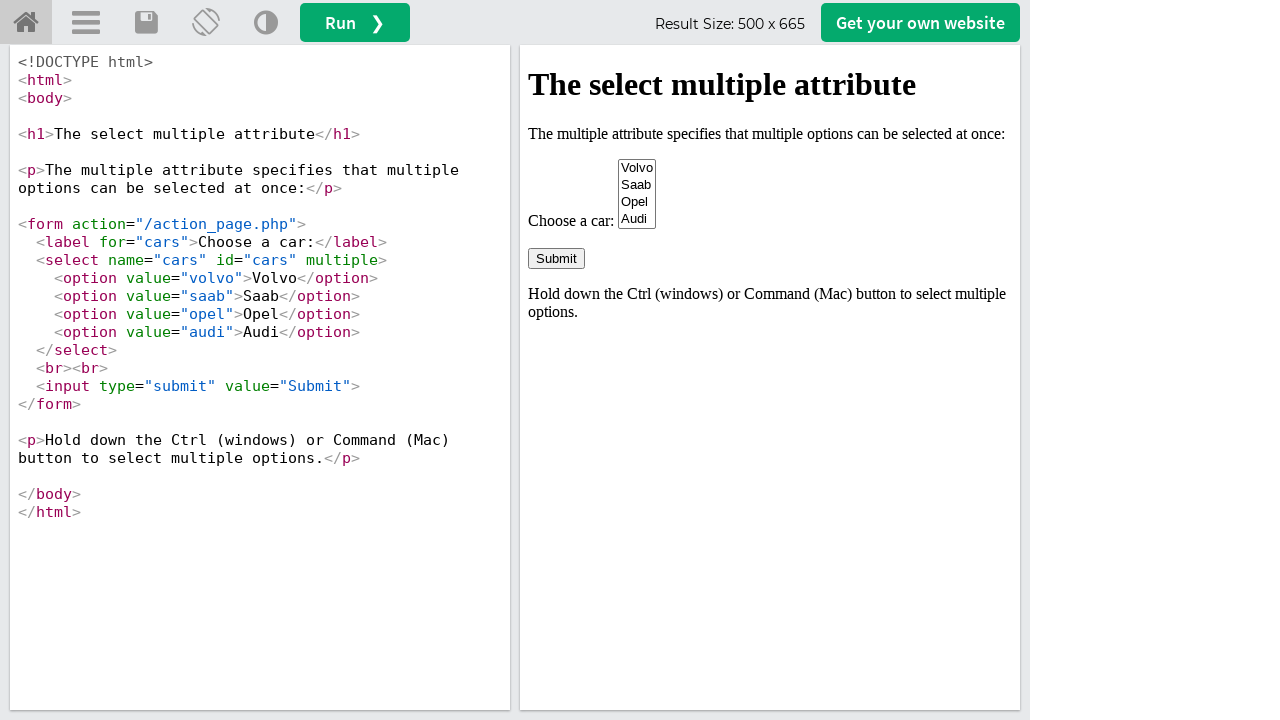

W3Schools page loaded after going back
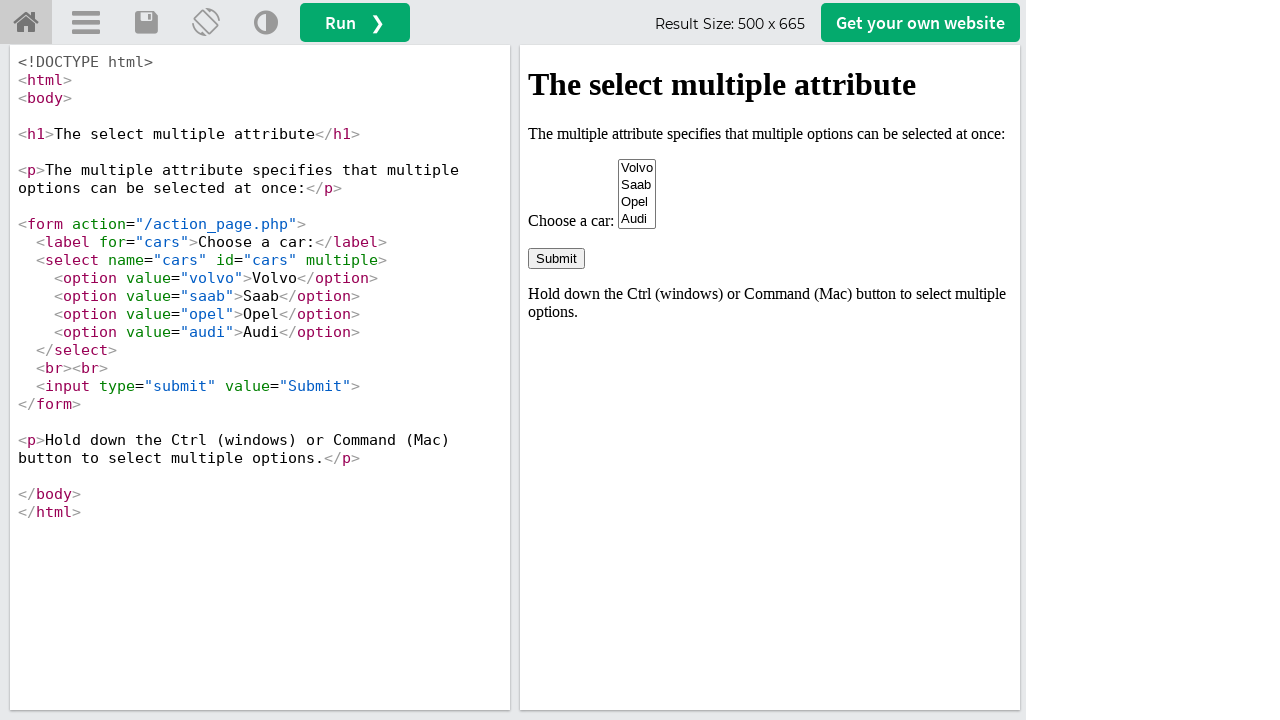

Navigated forward to https://rahulshettyacademy.com/locatorspractice/
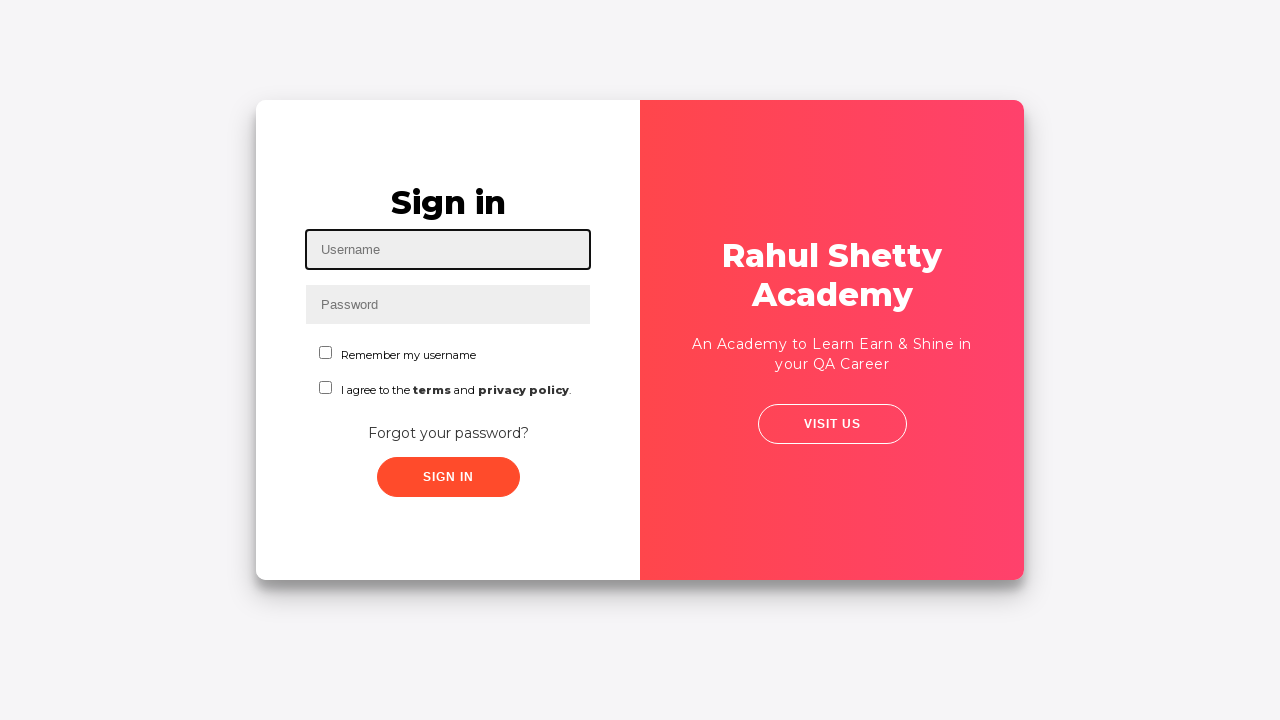

Page loaded after going forward
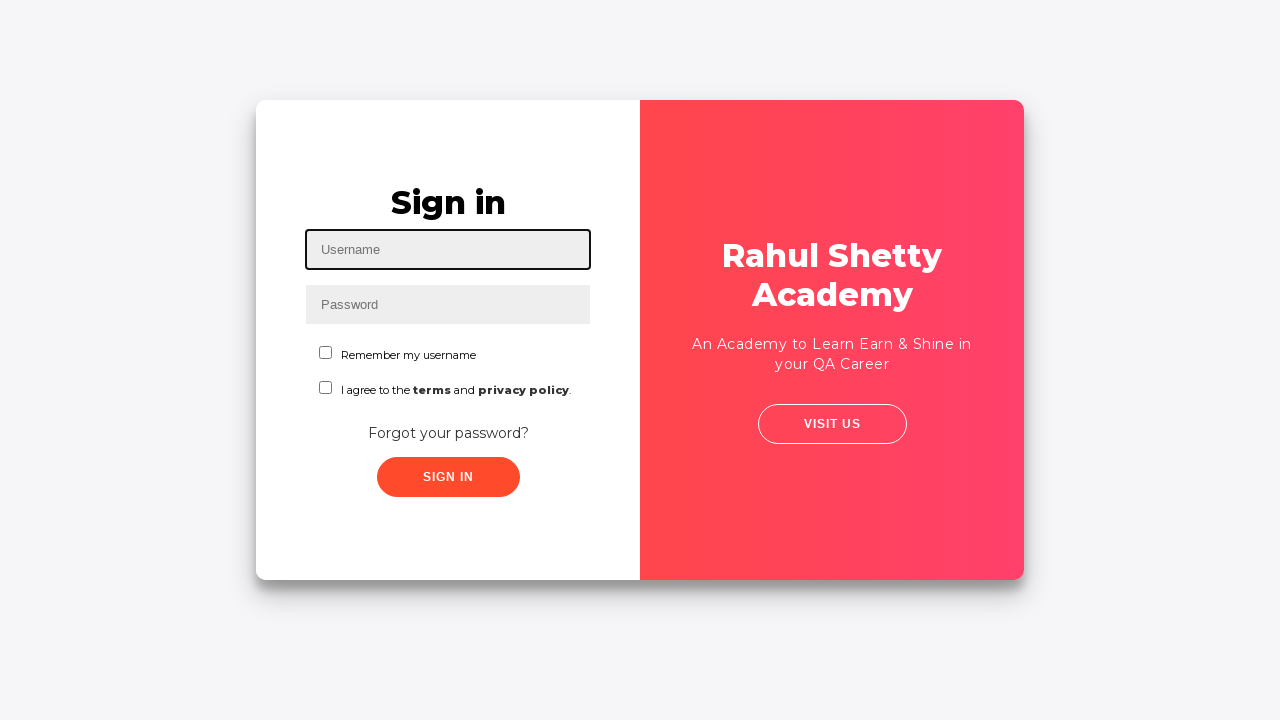

Refreshed the current page
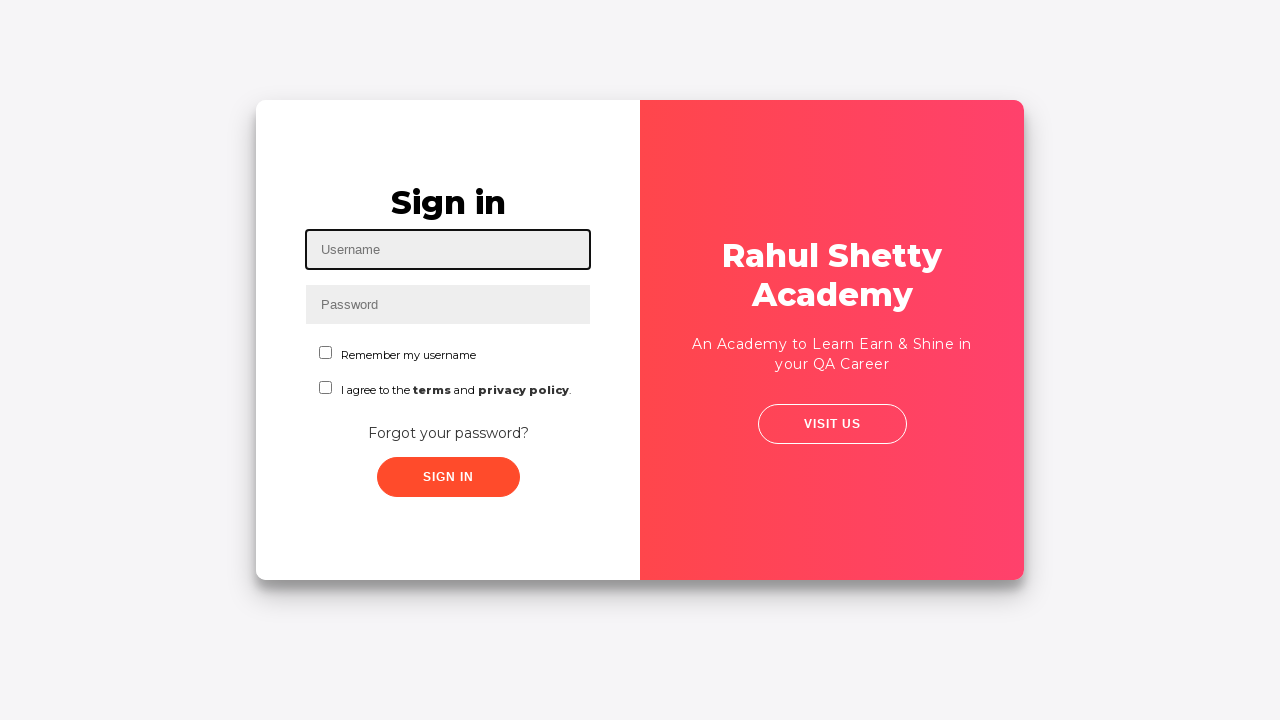

Page loaded after refresh
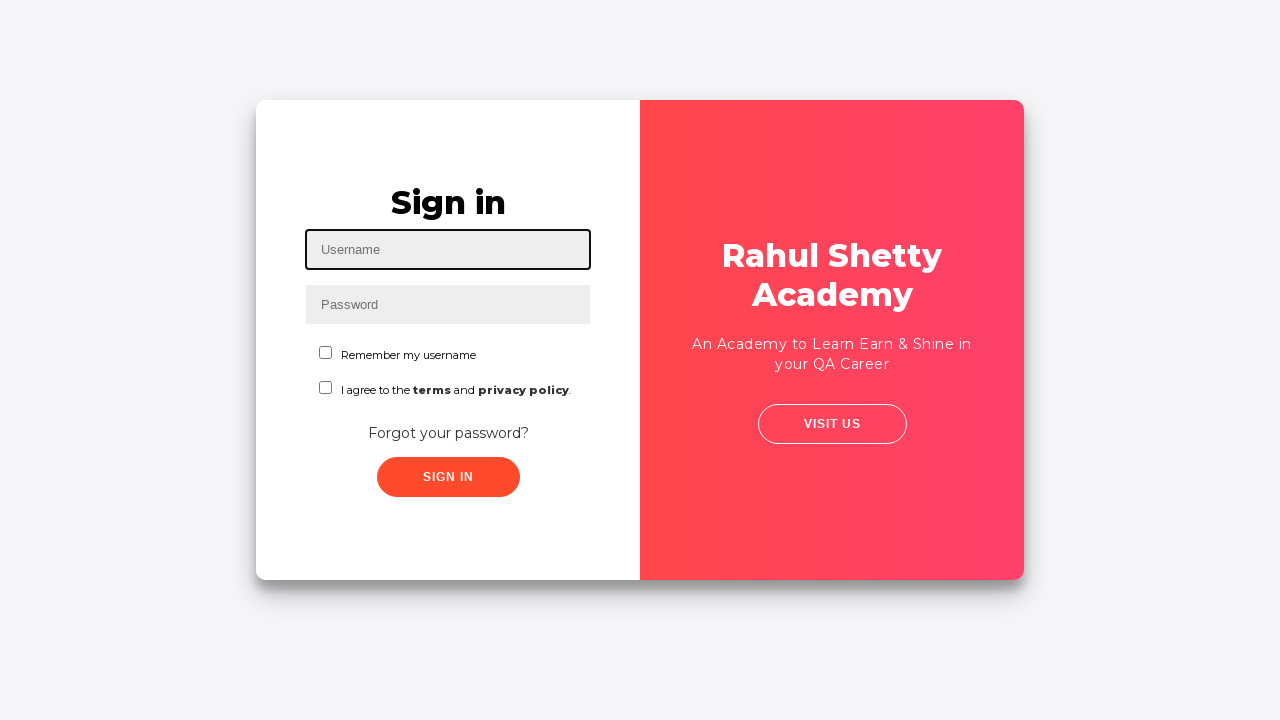

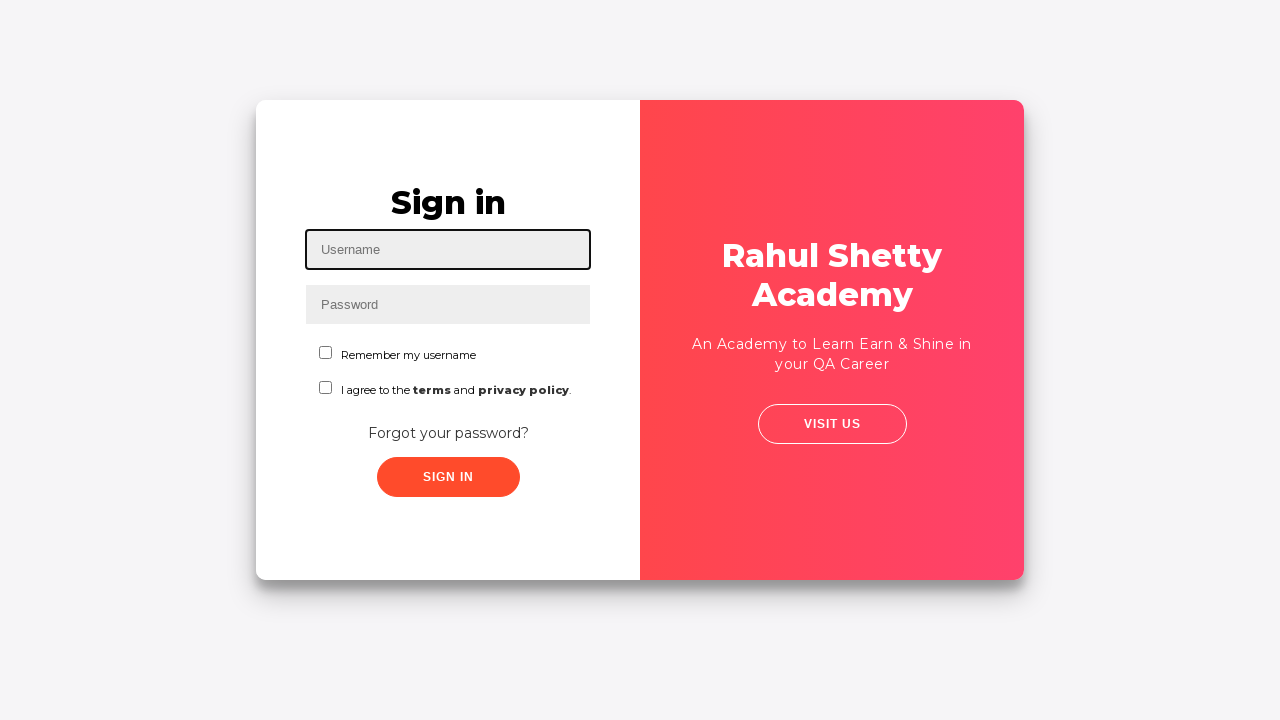